Tests dynamic dropdown functionality on a flight booking practice site by selecting origin (Bangalore) and destination (Chennai) airports from dropdown menus

Starting URL: https://rahulshettyacademy.com/dropdownsPractise/

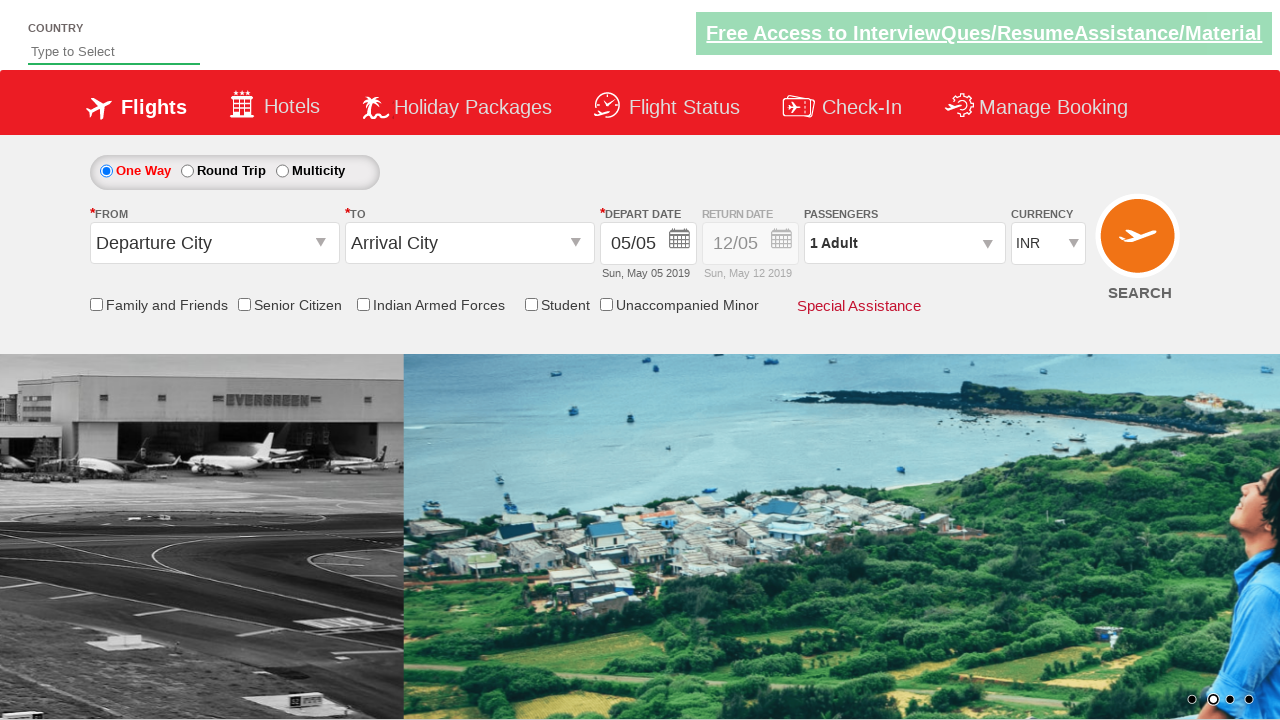

Clicked on origin station dropdown to open it at (323, 244) on #ctl00_mainContent_ddl_originStation1_CTXTaction
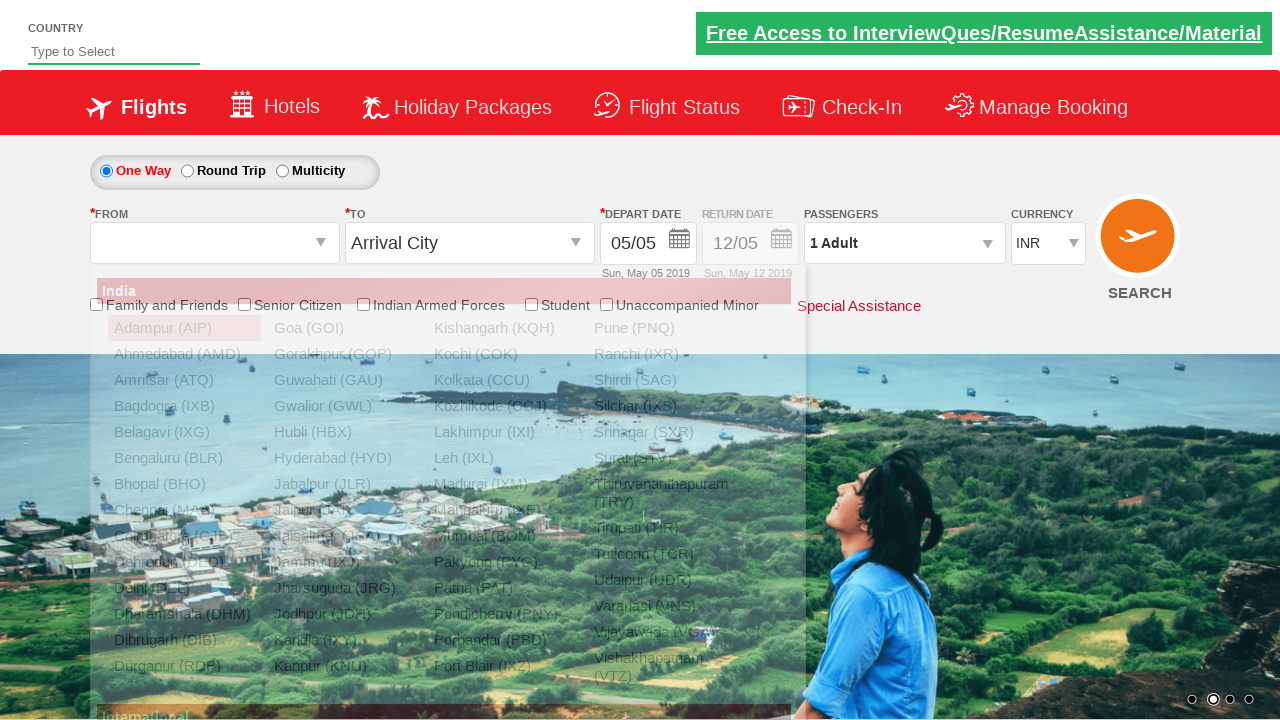

Selected Bangalore (BLR) as origin airport at (184, 458) on xpath=//div[@id='ctl00_mainContent_ddl_originStation1_CTNR']//a[@value='BLR']
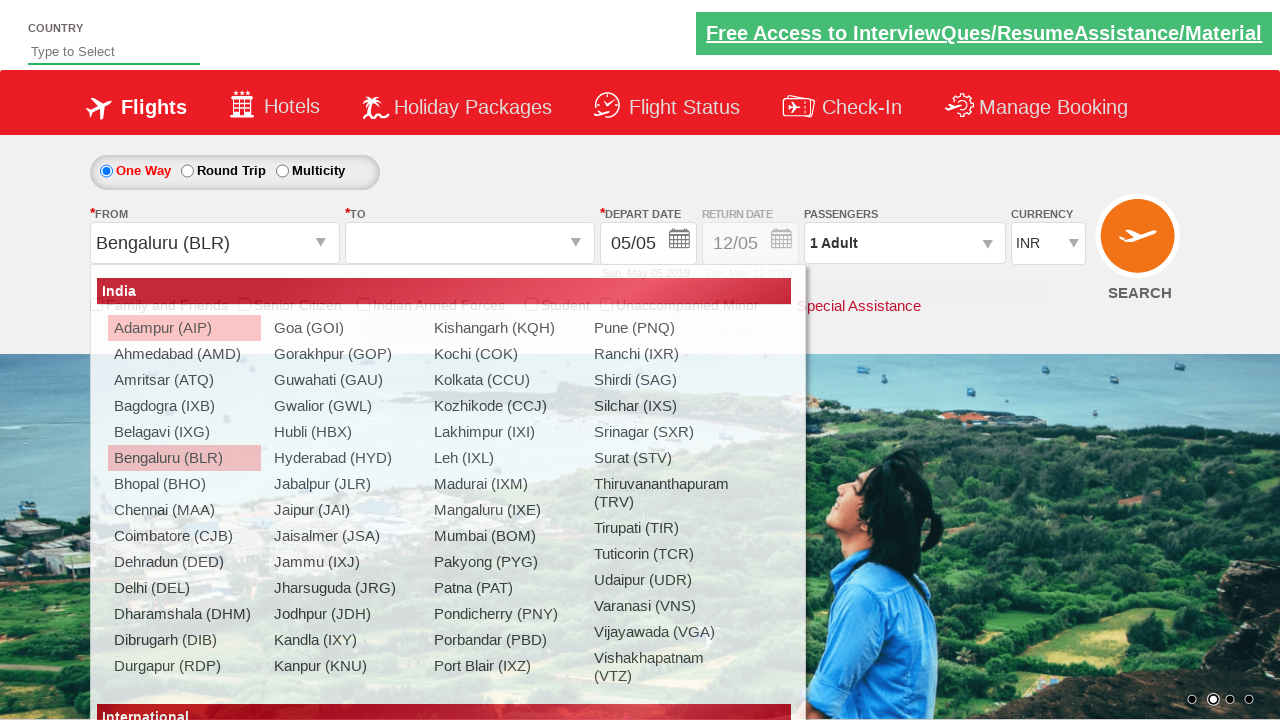

Waited for destination dropdown to be ready
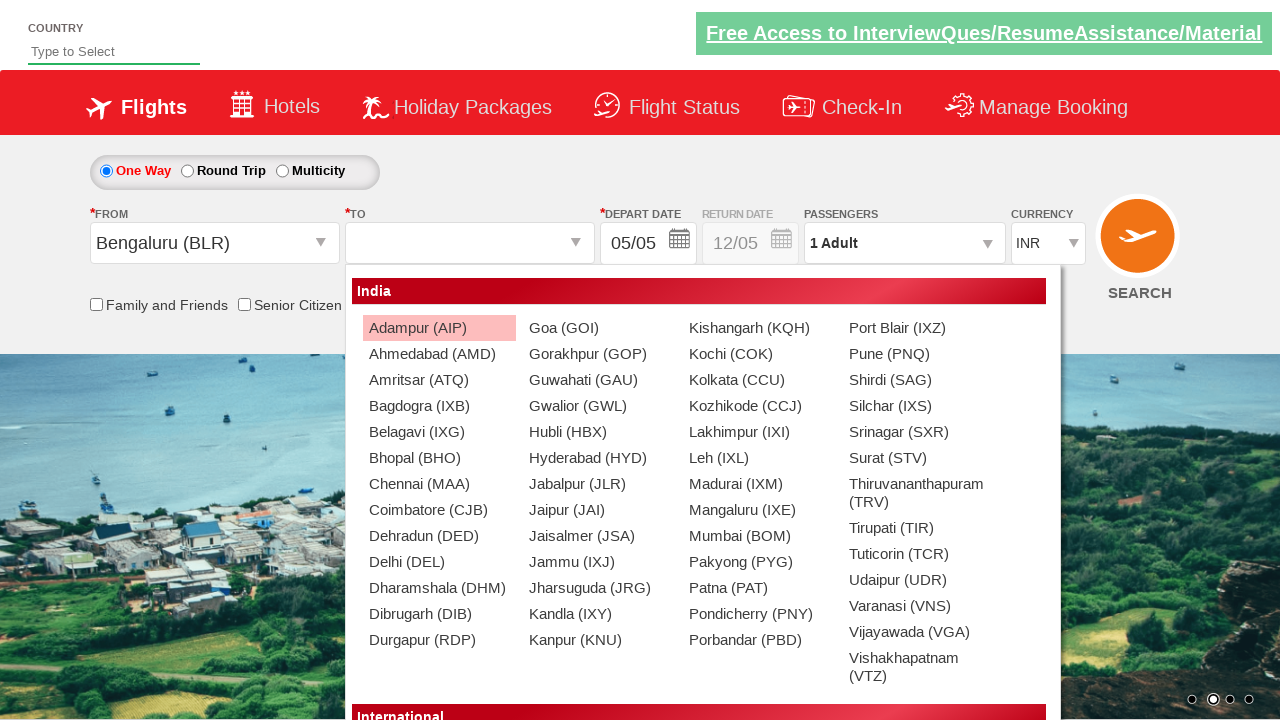

Selected Chennai (MAA) as destination airport at (439, 484) on xpath=//div[@id='ctl00_mainContent_ddl_destinationStation1_CTNR']//a[@value='MAA
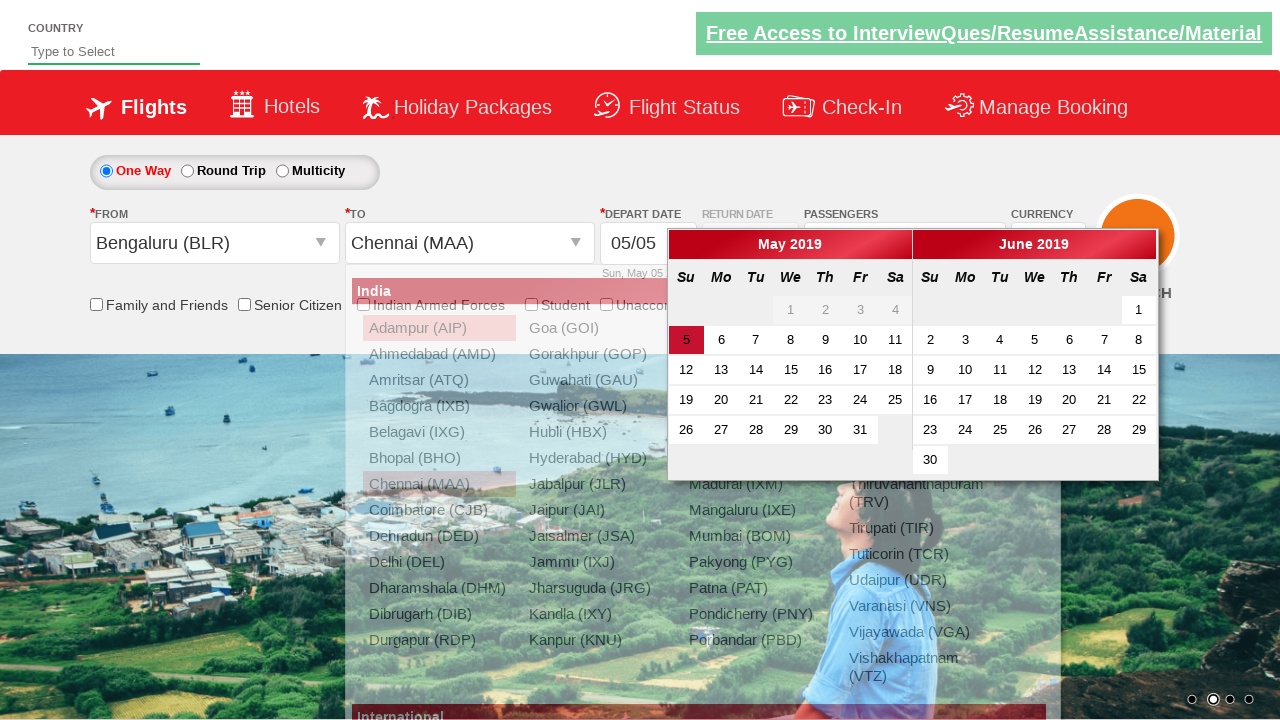

Confirmed selections were reflected in the form
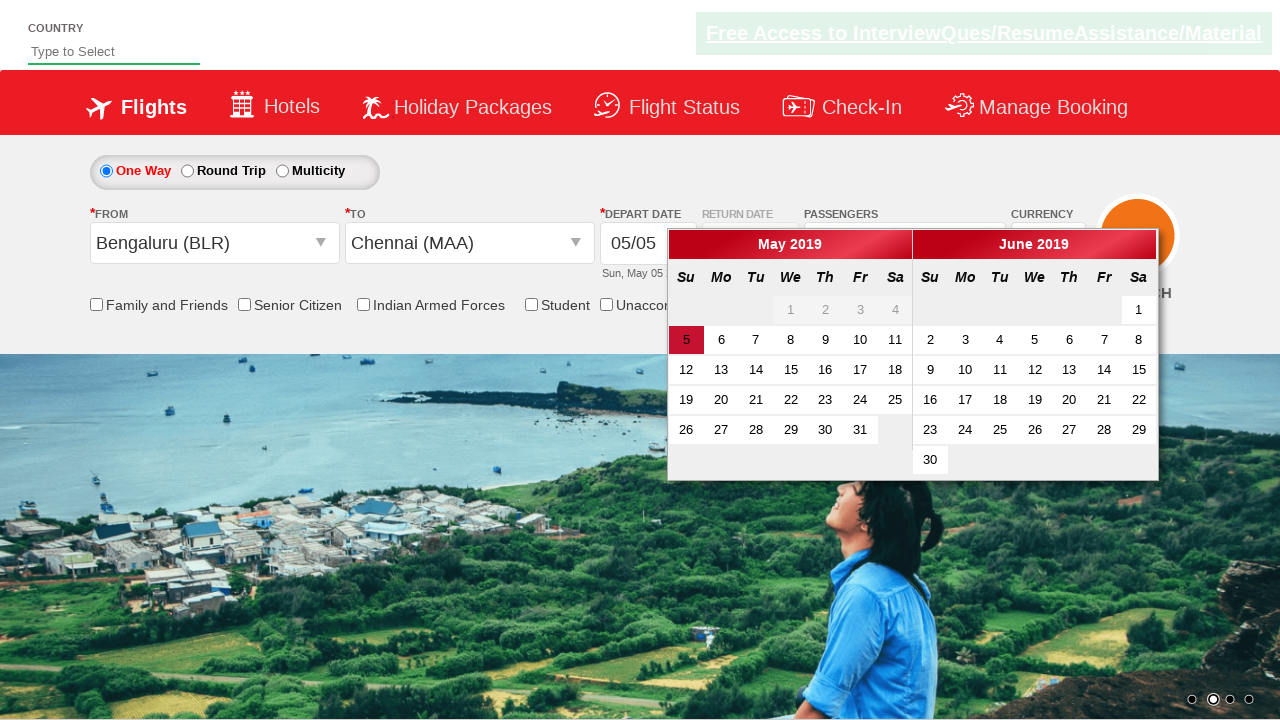

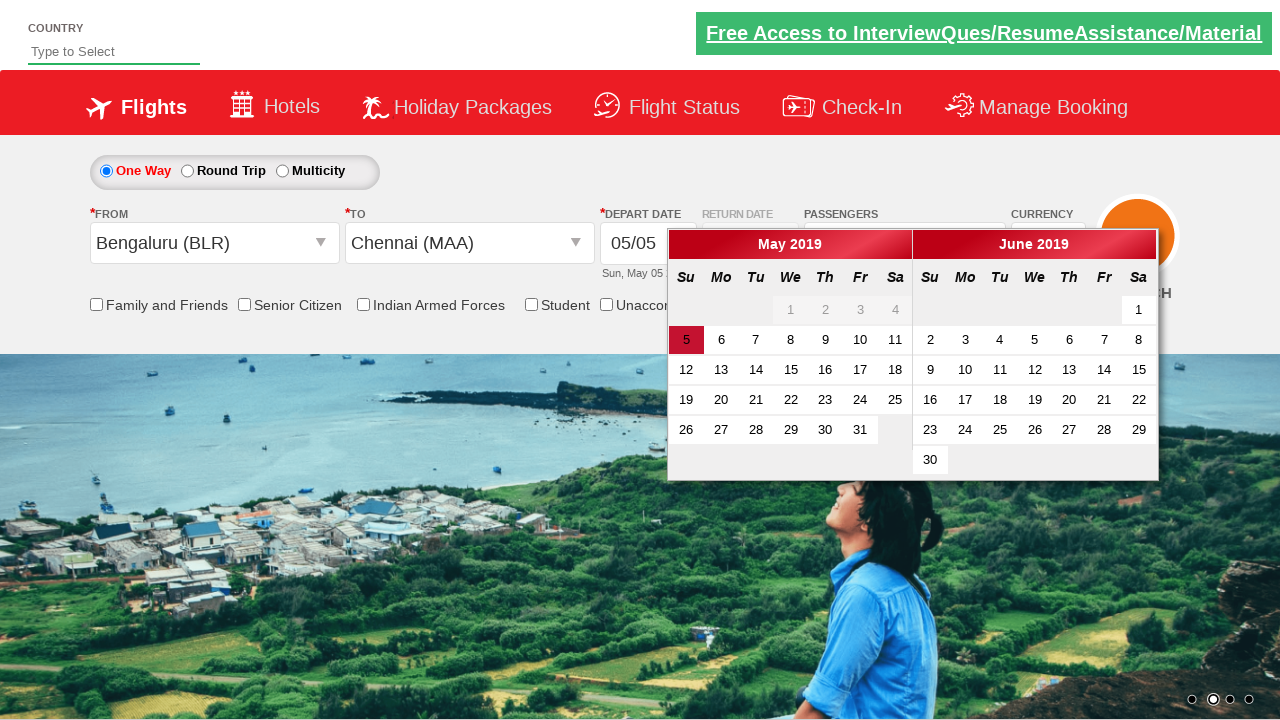